Tests autocomplete/suggestion dropdown by typing a country keyword and selecting from suggestions

Starting URL: https://rahulshettyacademy.com/AutomationPractice/#top

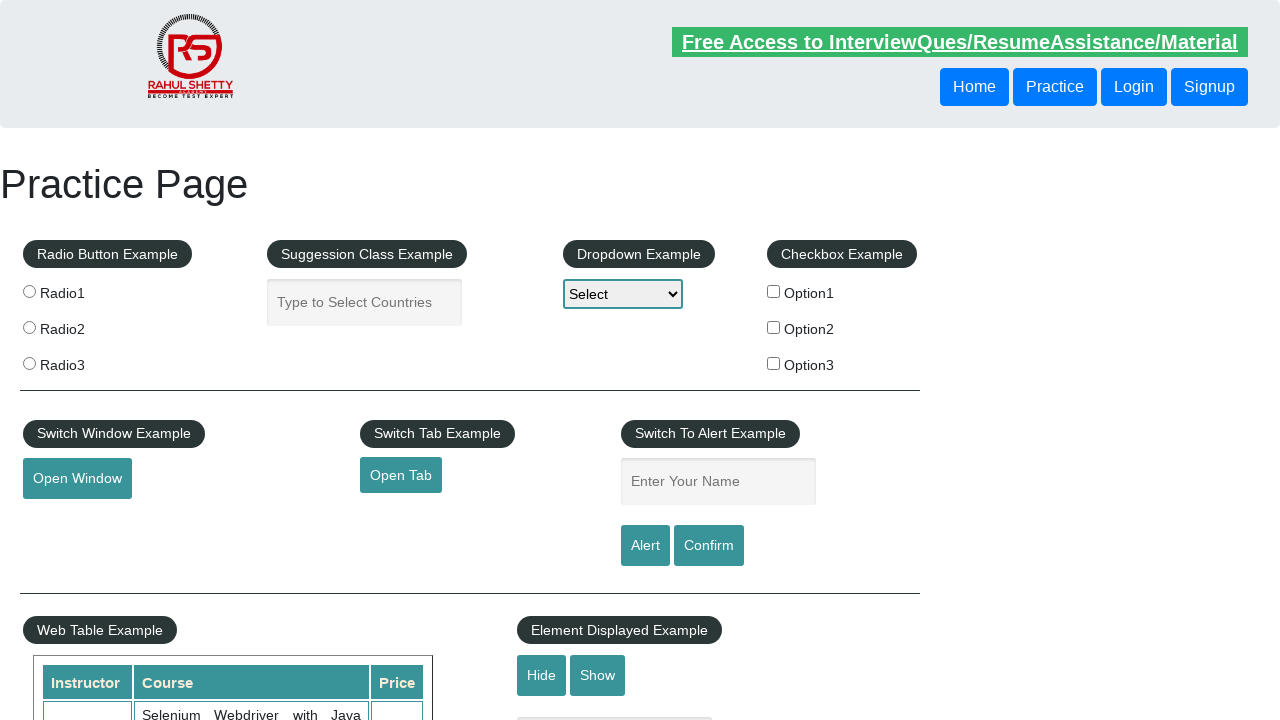

Typed 'Ind' in autocomplete field on #autocomplete
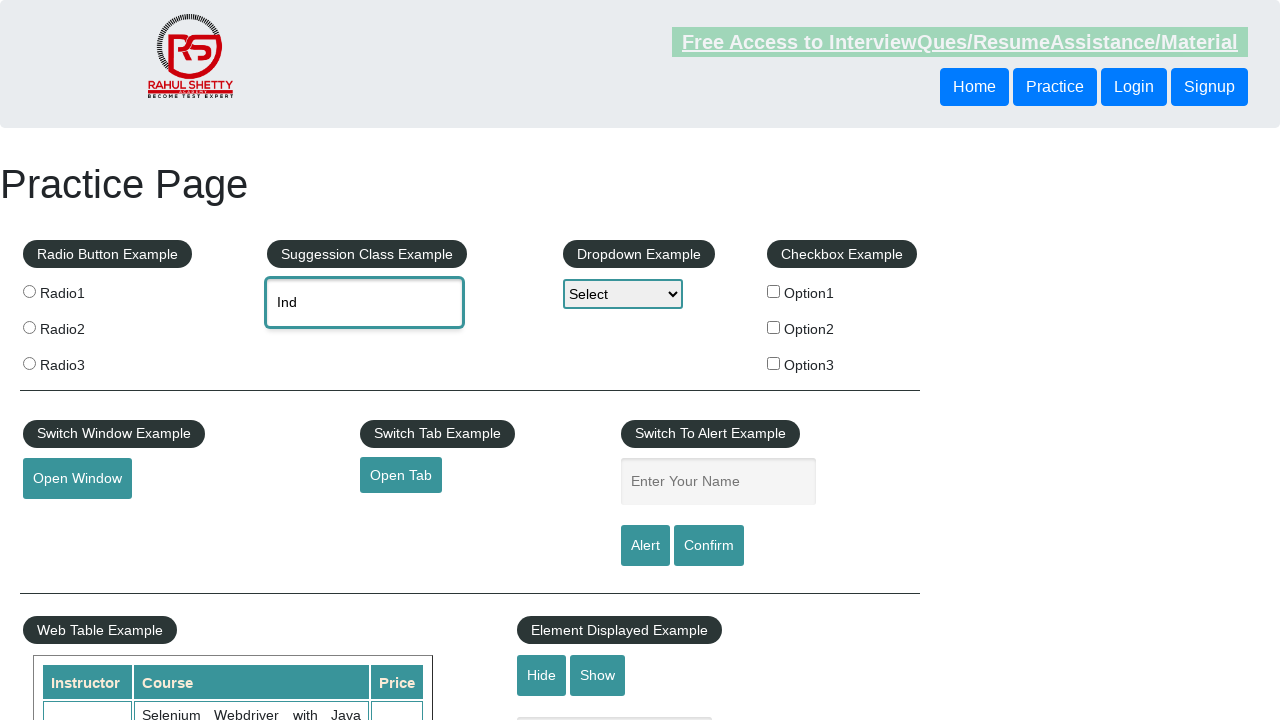

Suggestion dropdown appeared with autocomplete results
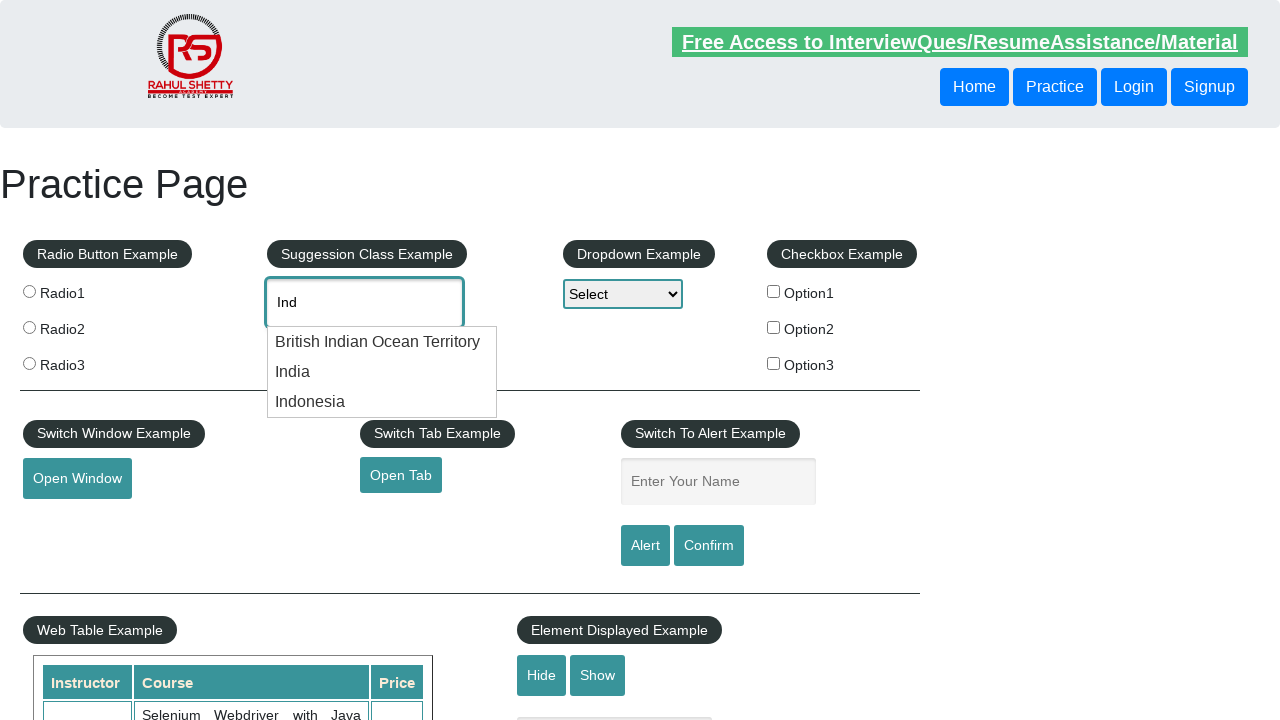

Selected 'Indonesia' from suggestion dropdown at (382, 402) on .ui-menu-item:has-text('Indonesia')
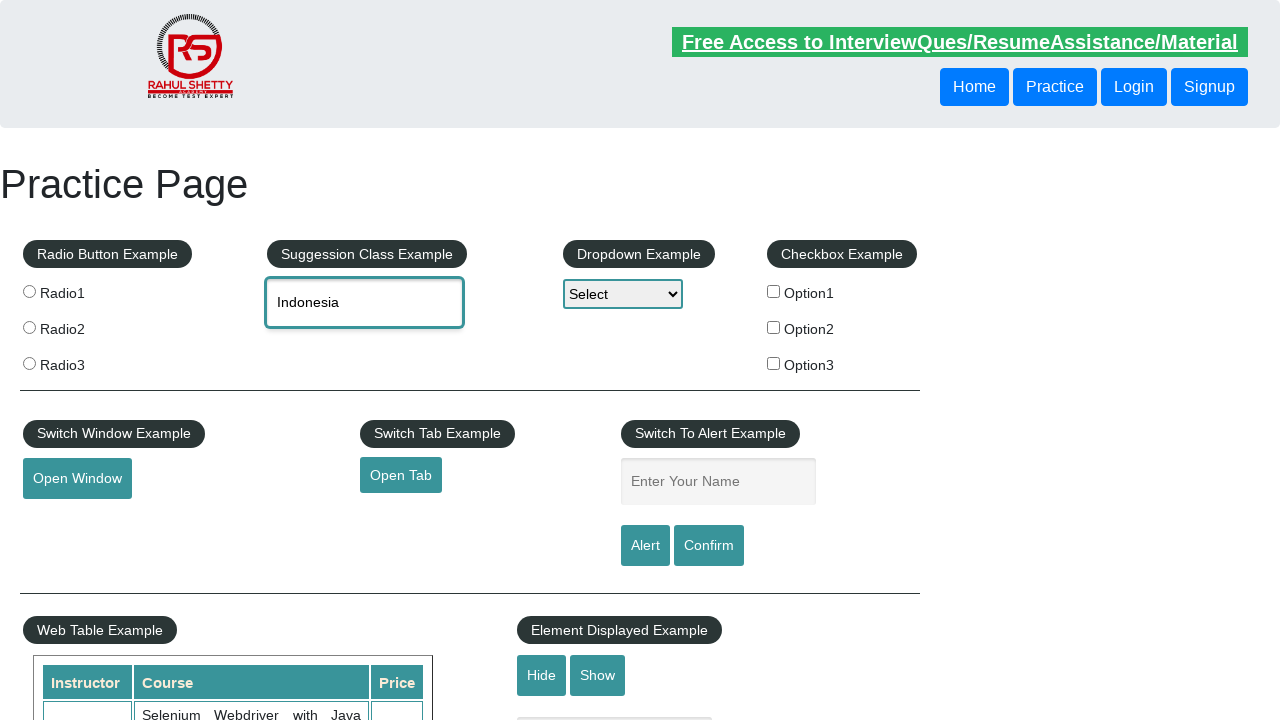

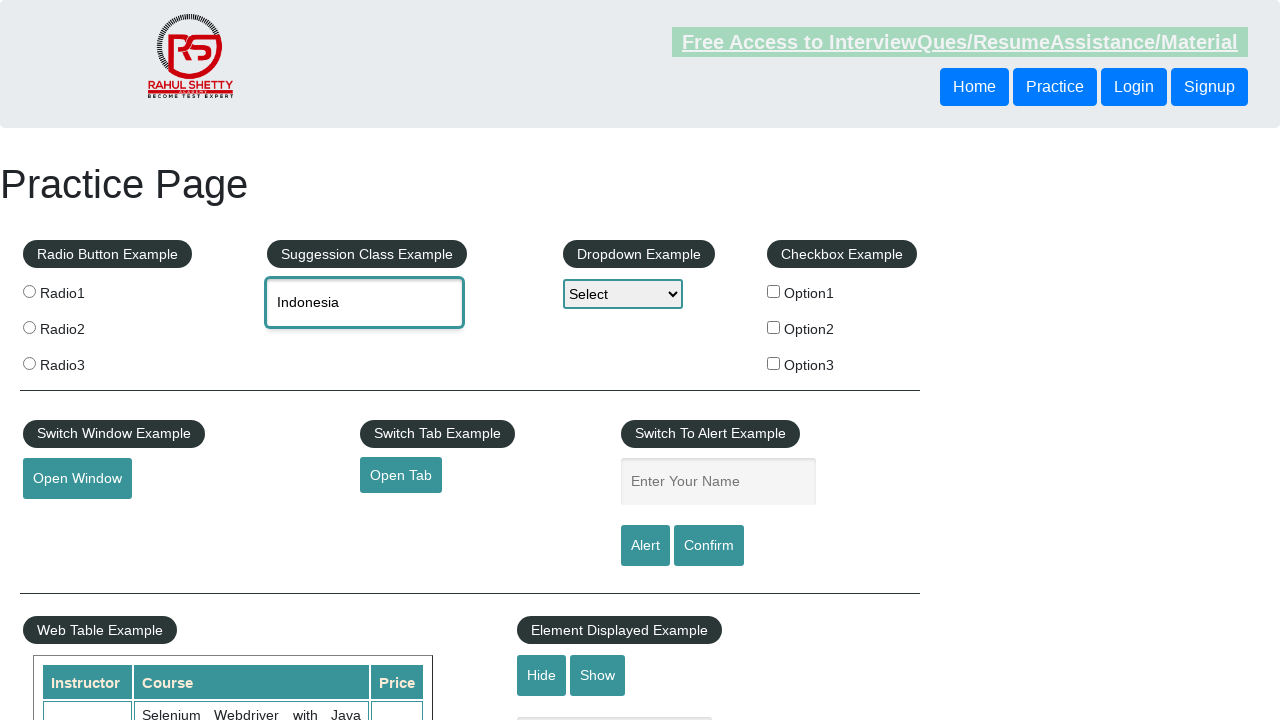